Tests JavaScript confirm dialog by clicking the second button, dismissing (canceling) the alert, and verifying the result message does not contain "successfuly"

Starting URL: https://the-internet.herokuapp.com/javascript_alerts

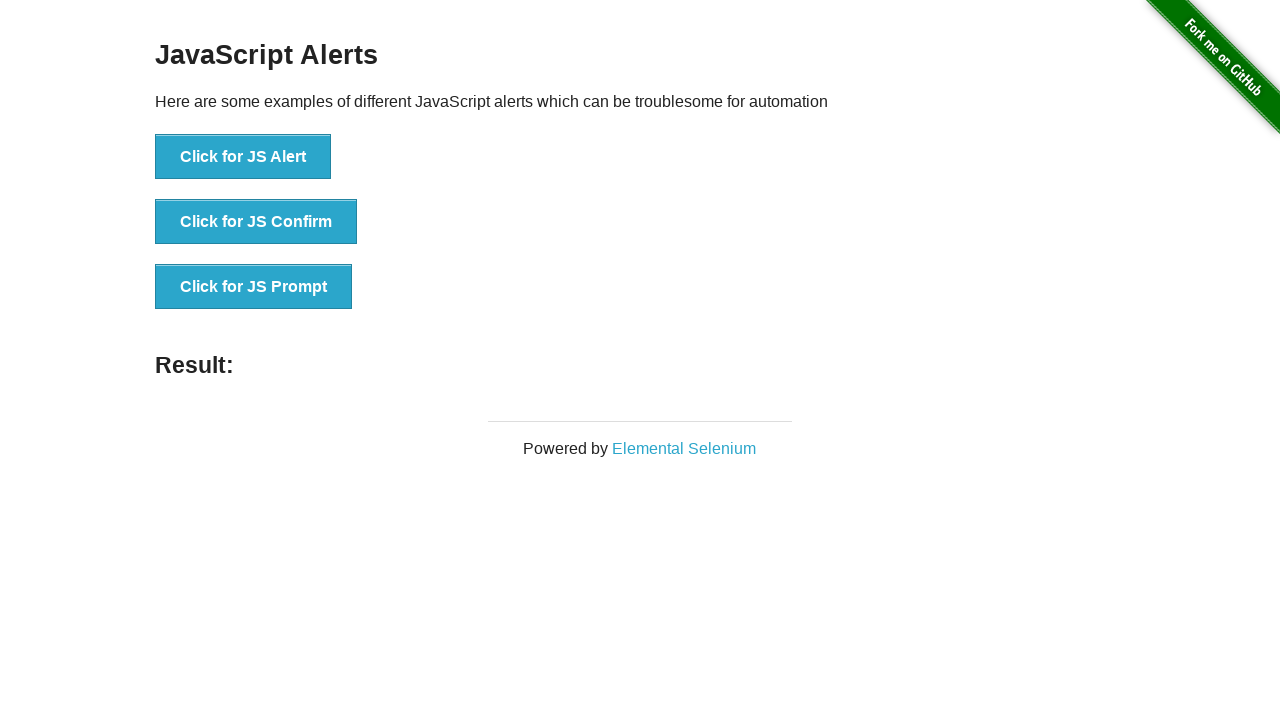

Set up dialog handler to dismiss the confirm dialog
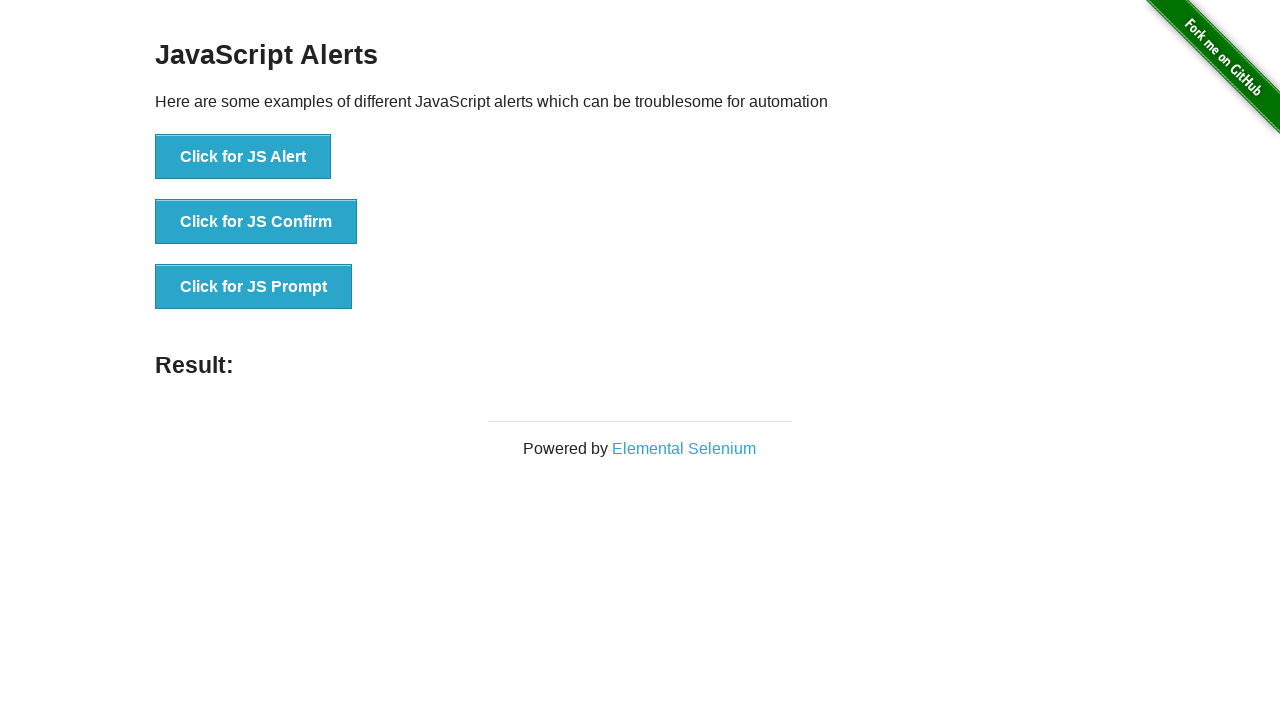

Clicked the 'Click for JS Confirm' button to trigger JavaScript confirm dialog at (256, 222) on xpath=//button[text()='Click for JS Confirm']
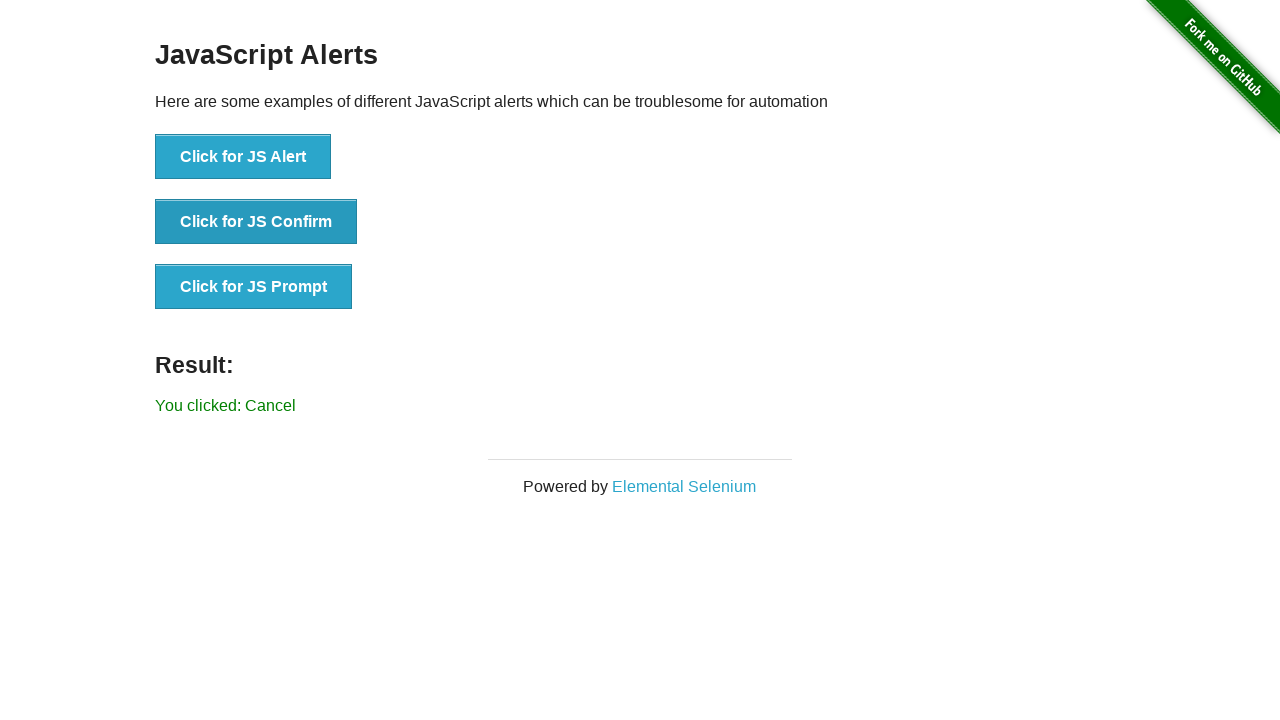

Waited for result message element to appear
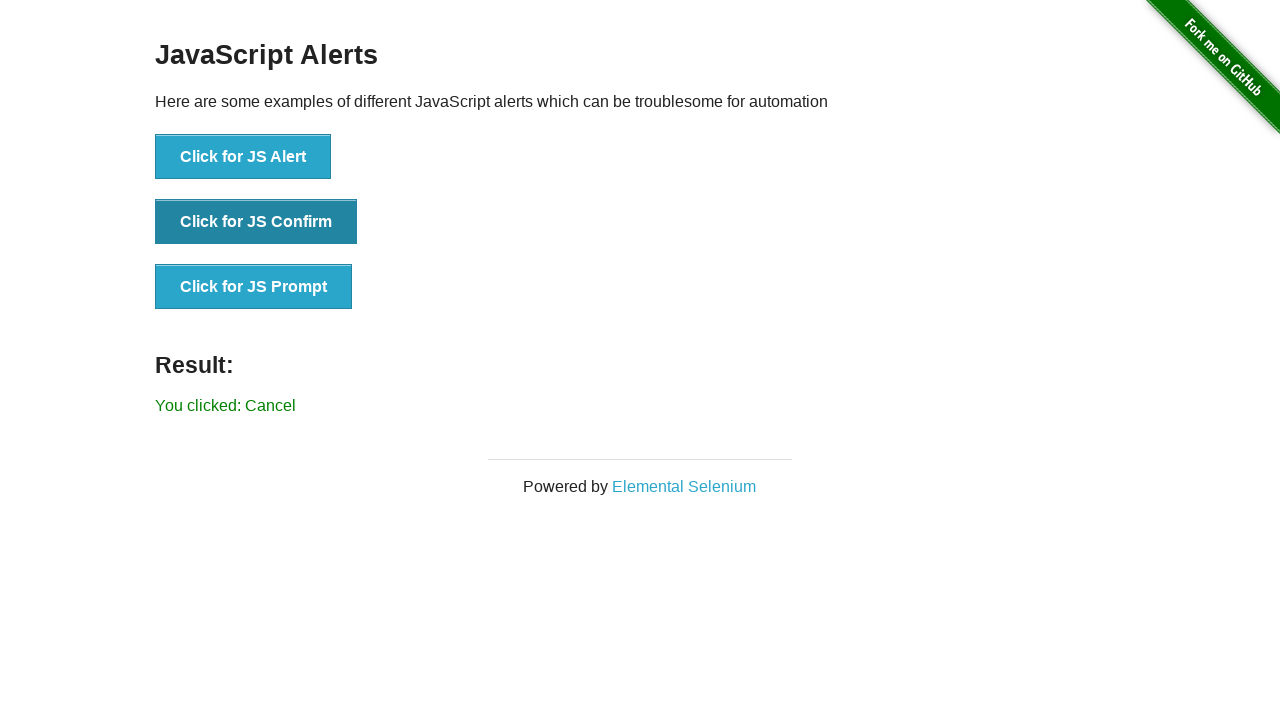

Retrieved result message text: 'You clicked: Cancel'
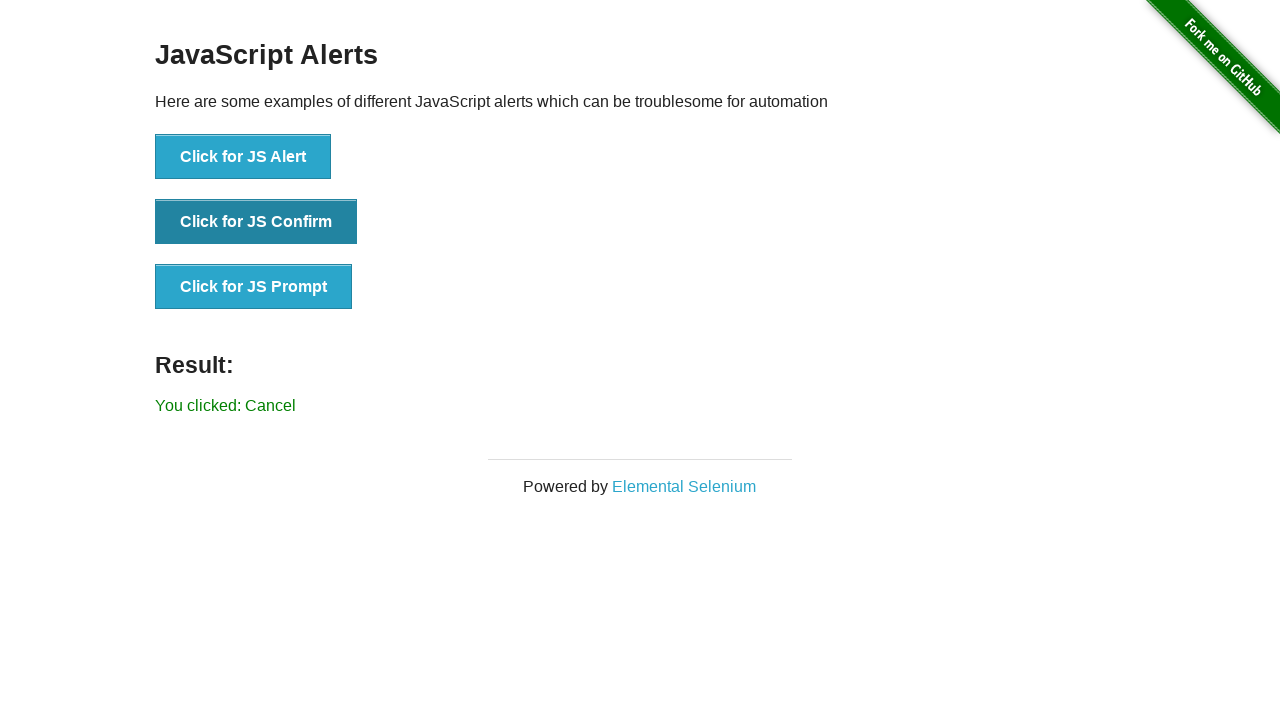

Verified that result message does not contain 'successfuly' - alert was successfully dismissed
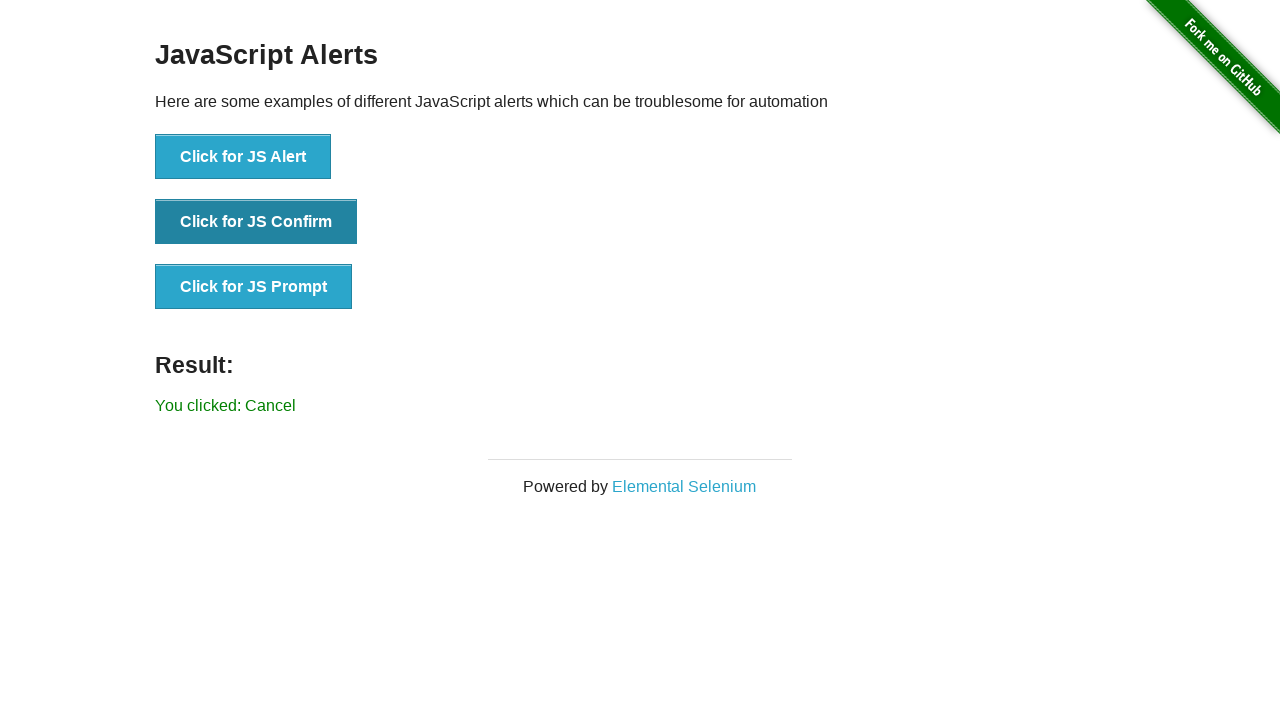

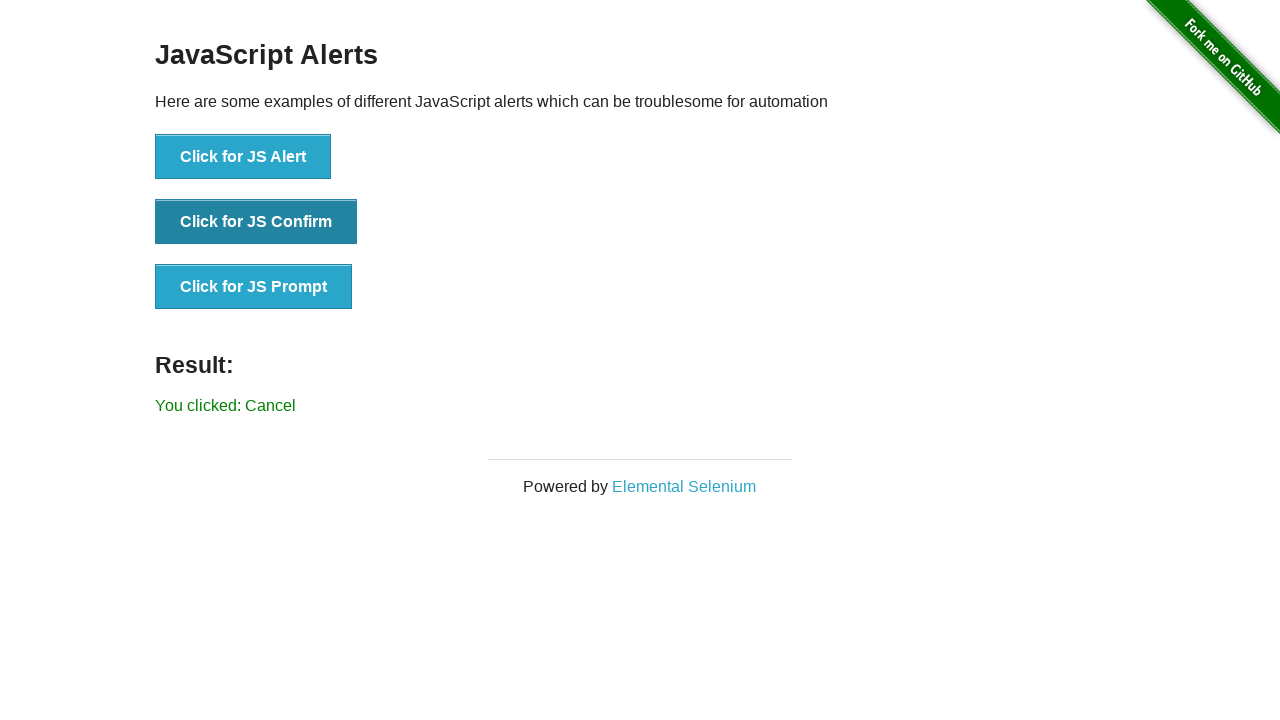